Tests accessing multiple shadow DOM elements using JavaScript execution to retrieve text from nested shadow roots

Starting URL: http://watir.com/examples/shadow_dom.html

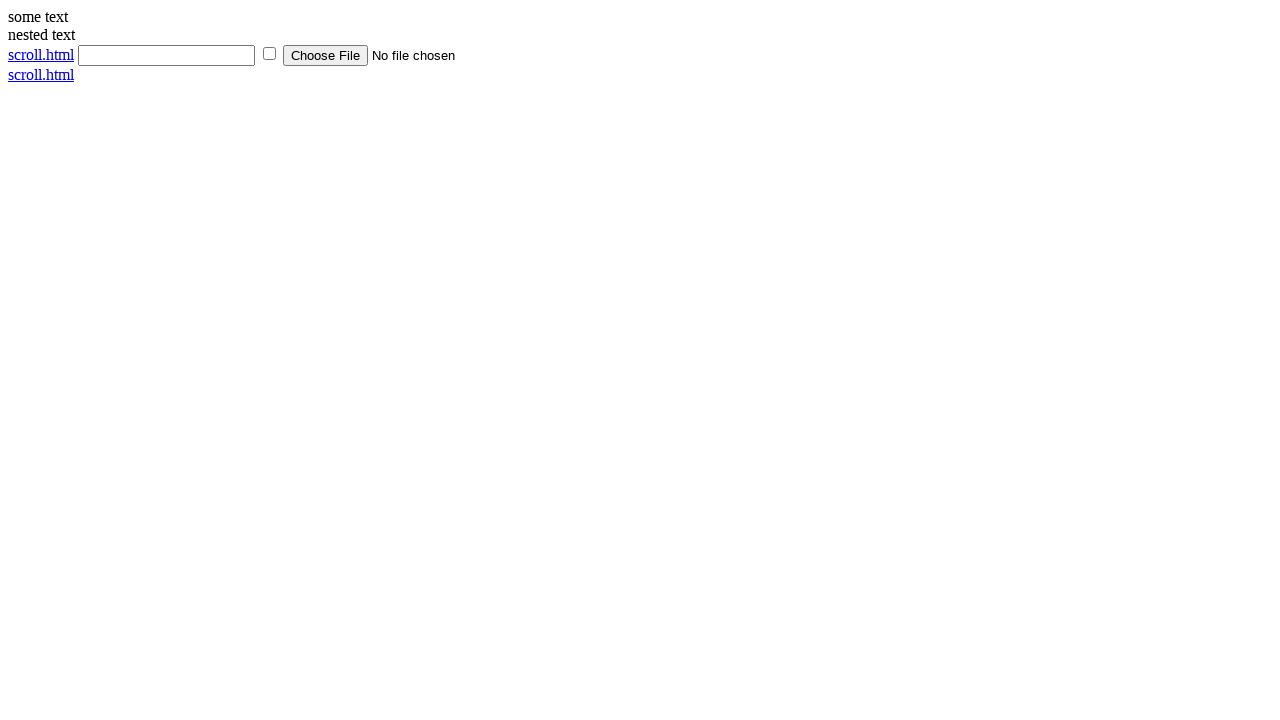

Navigated to shadow DOM example page
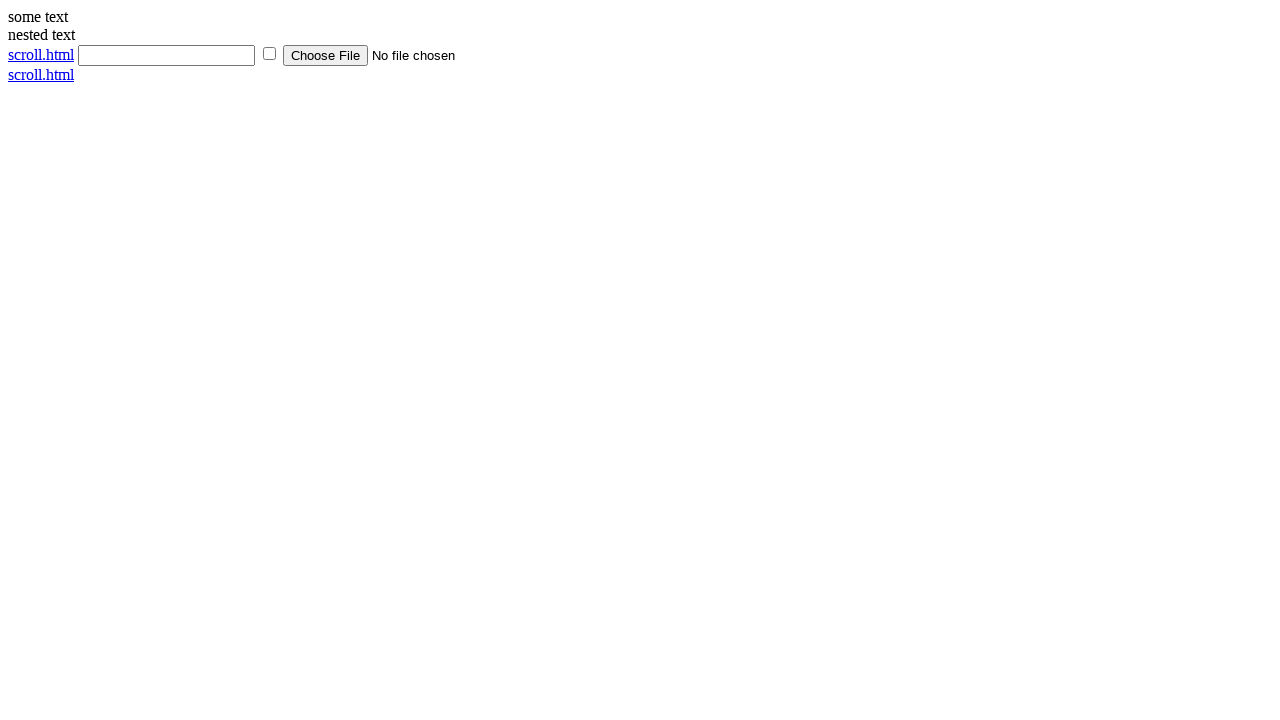

Retrieved text from nested shadow DOM element using JavaScript execution
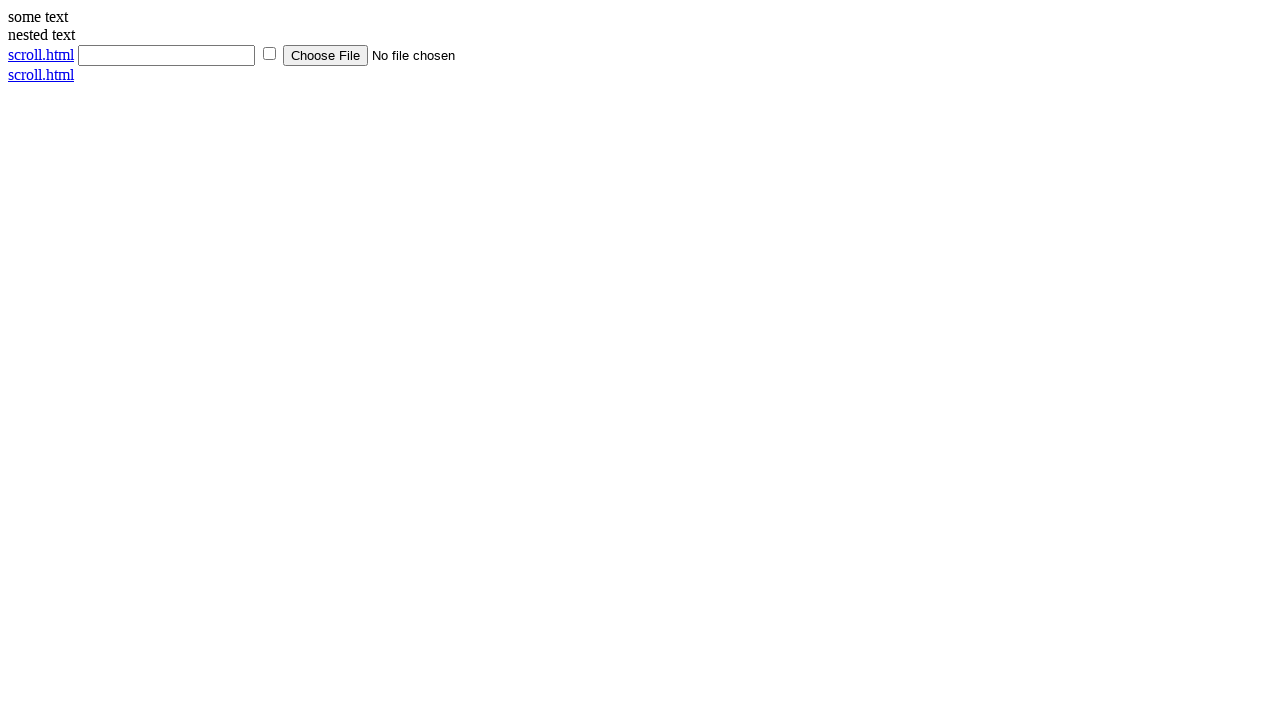

Retrieved text from another shadow DOM element using JavaScript execution
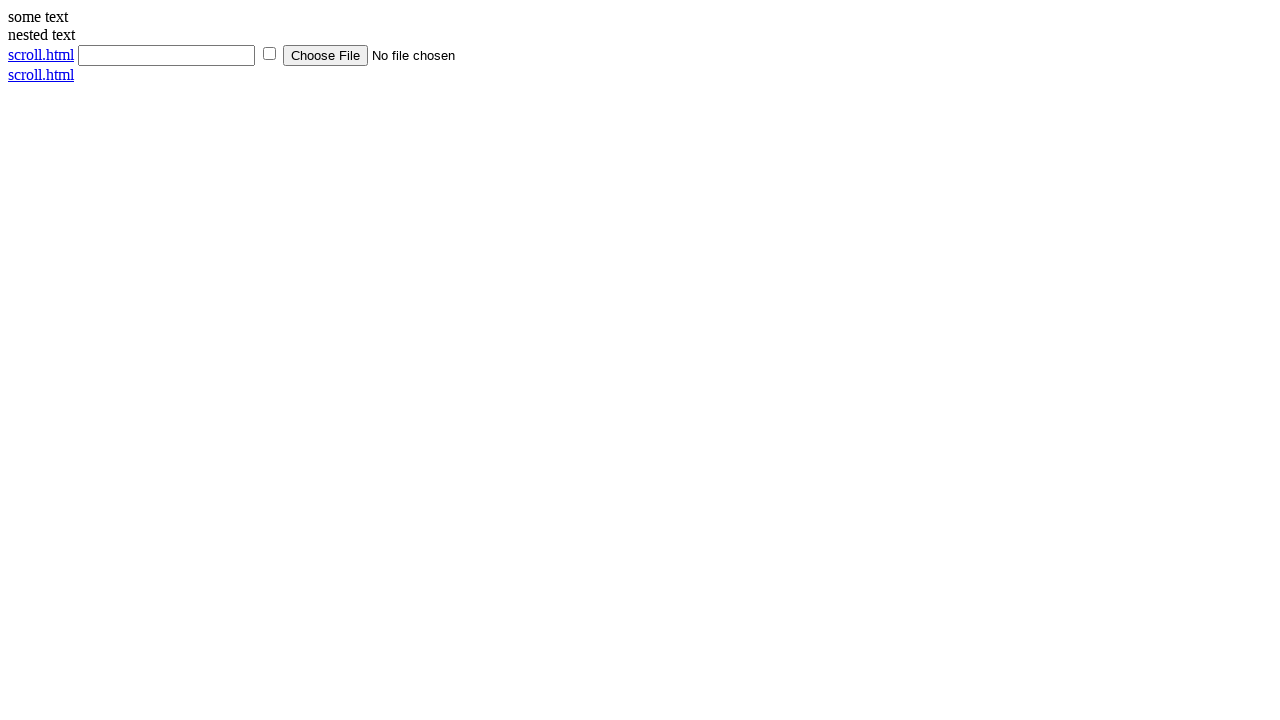

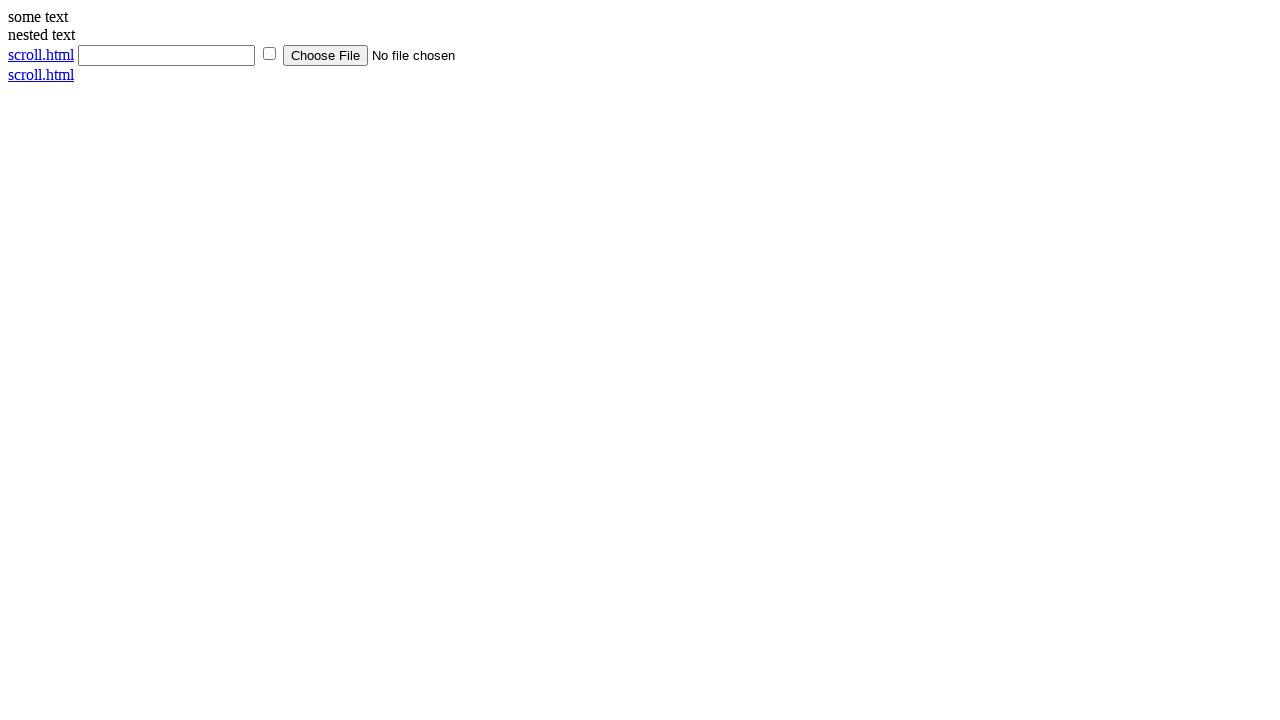